Navigates to the Ebix website and verifies the page loads

Starting URL: https://www.ebix.com/

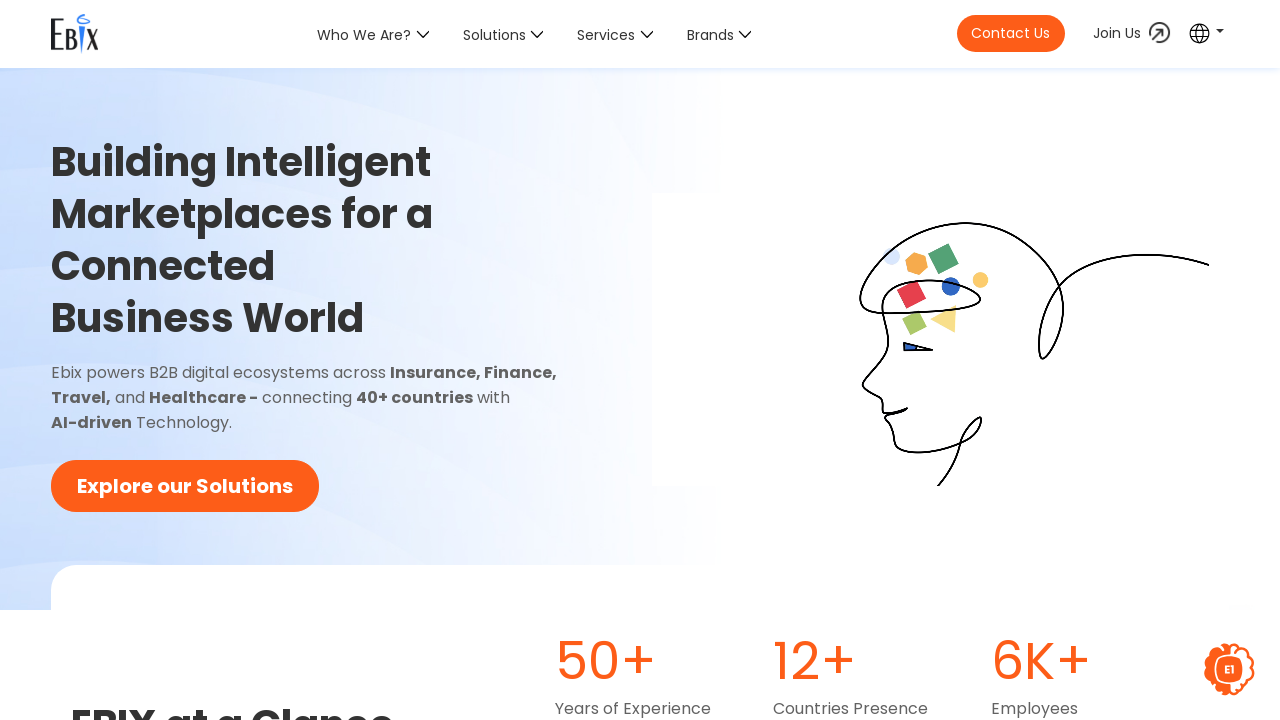

Waited for Ebix website to fully load (networkidle)
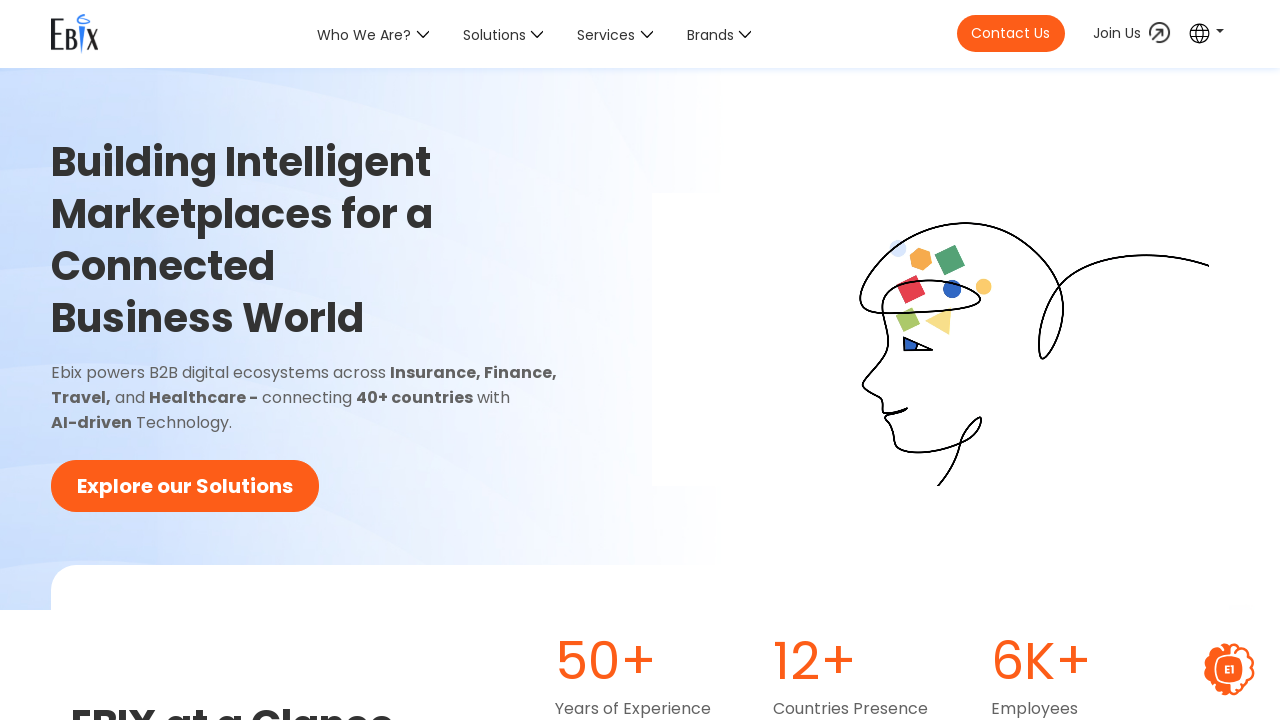

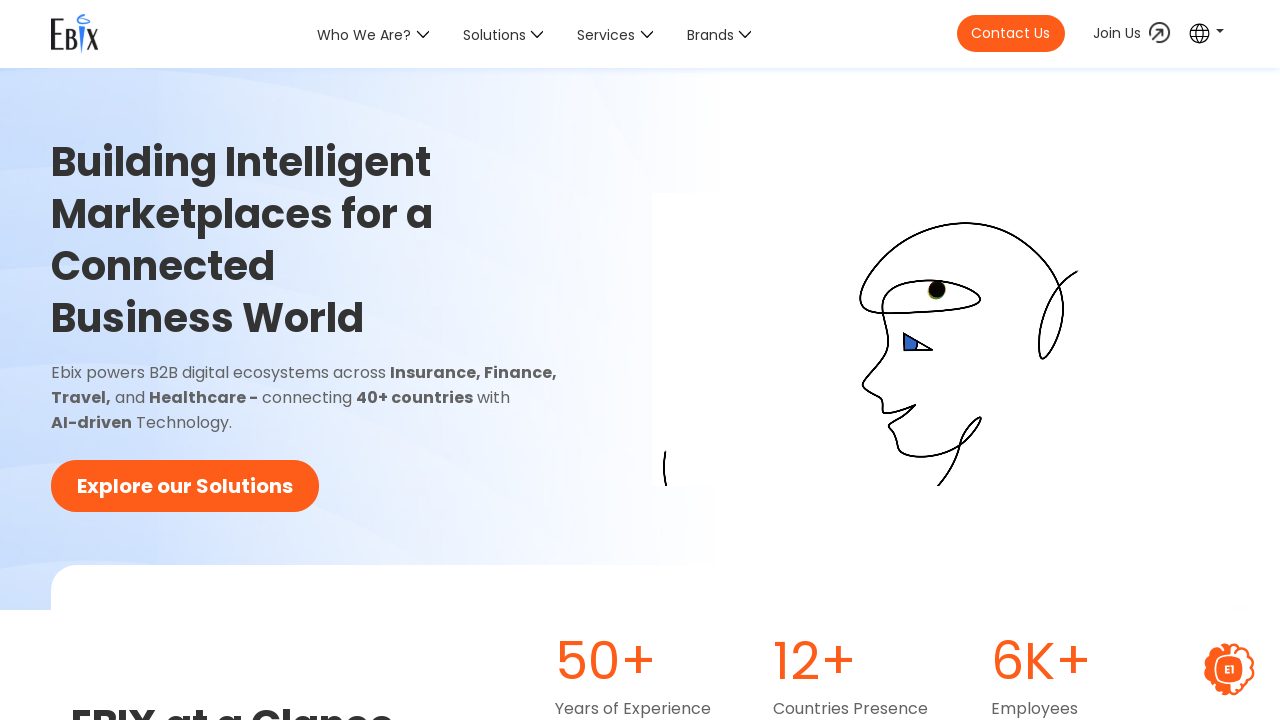